Navigates to the Katalon demo CURA healthcare site and clicks the 'Make Appointment' button

Starting URL: https://katalon-demo-cura.herokuapp.com/

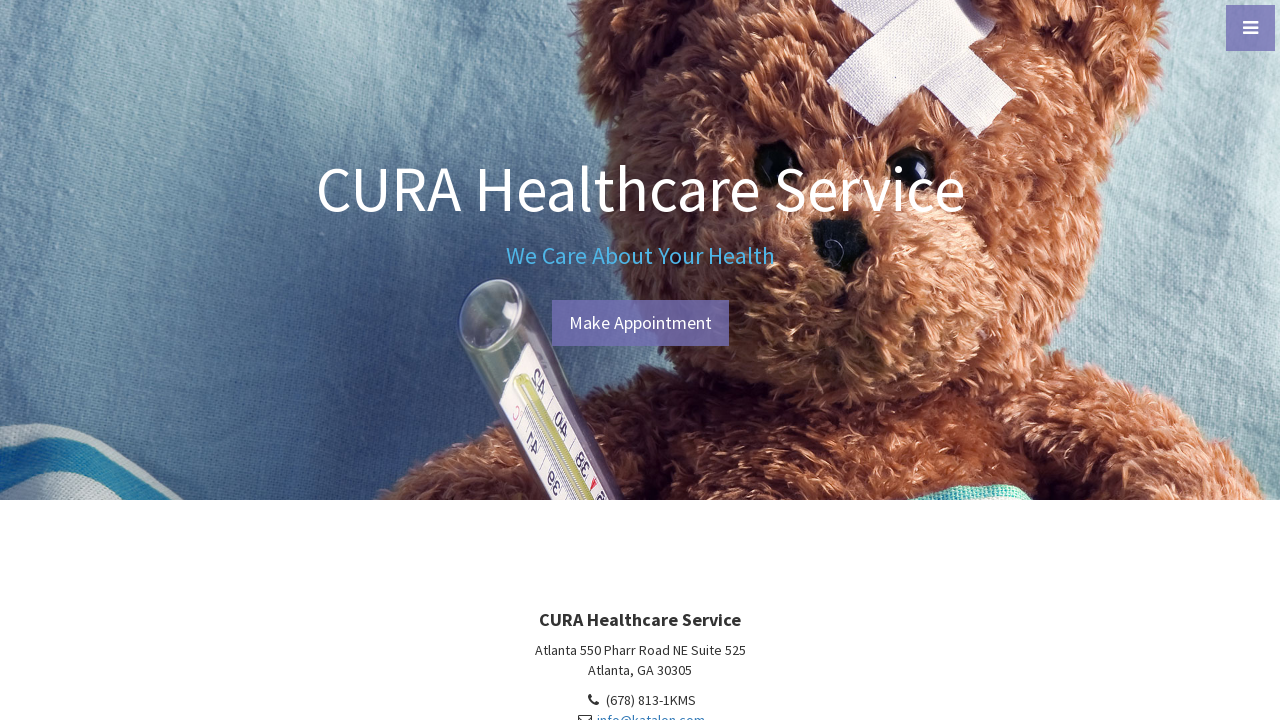

Navigated to Katalon demo CURA healthcare site
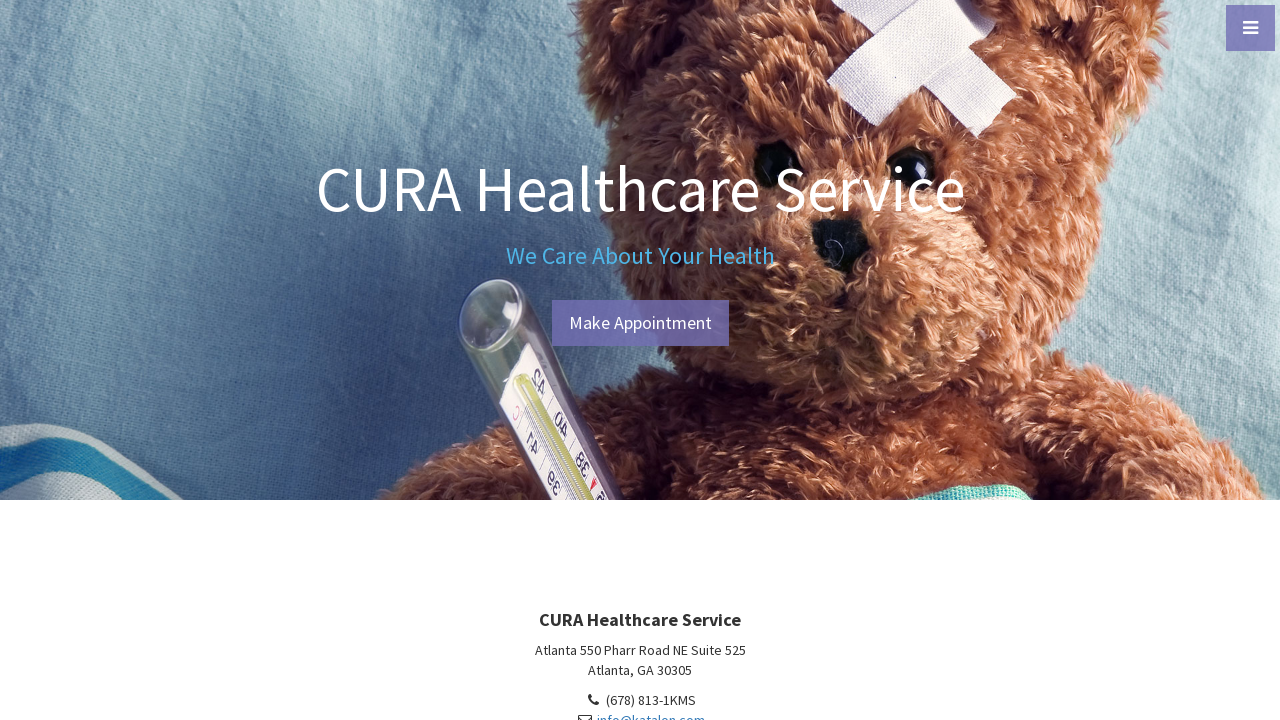

Clicked the 'Make Appointment' button using XPath at (640, 323) on xpath=//a[text()='Make Appointment']
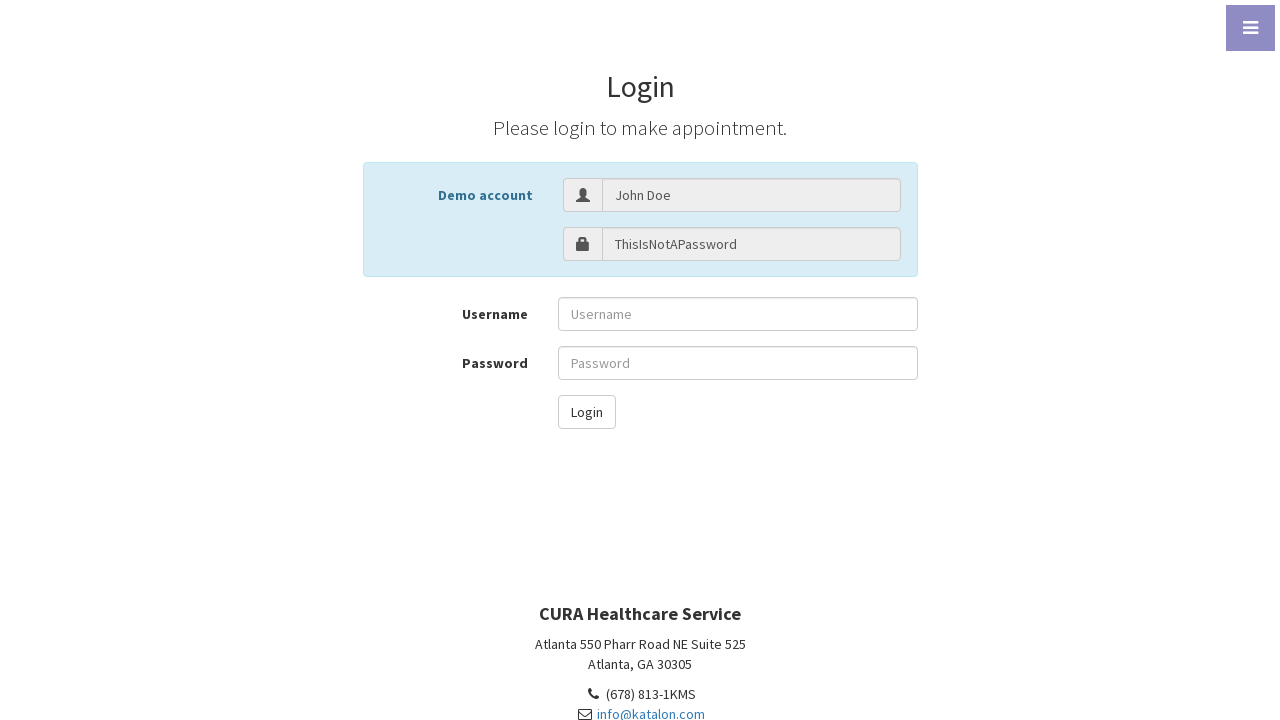

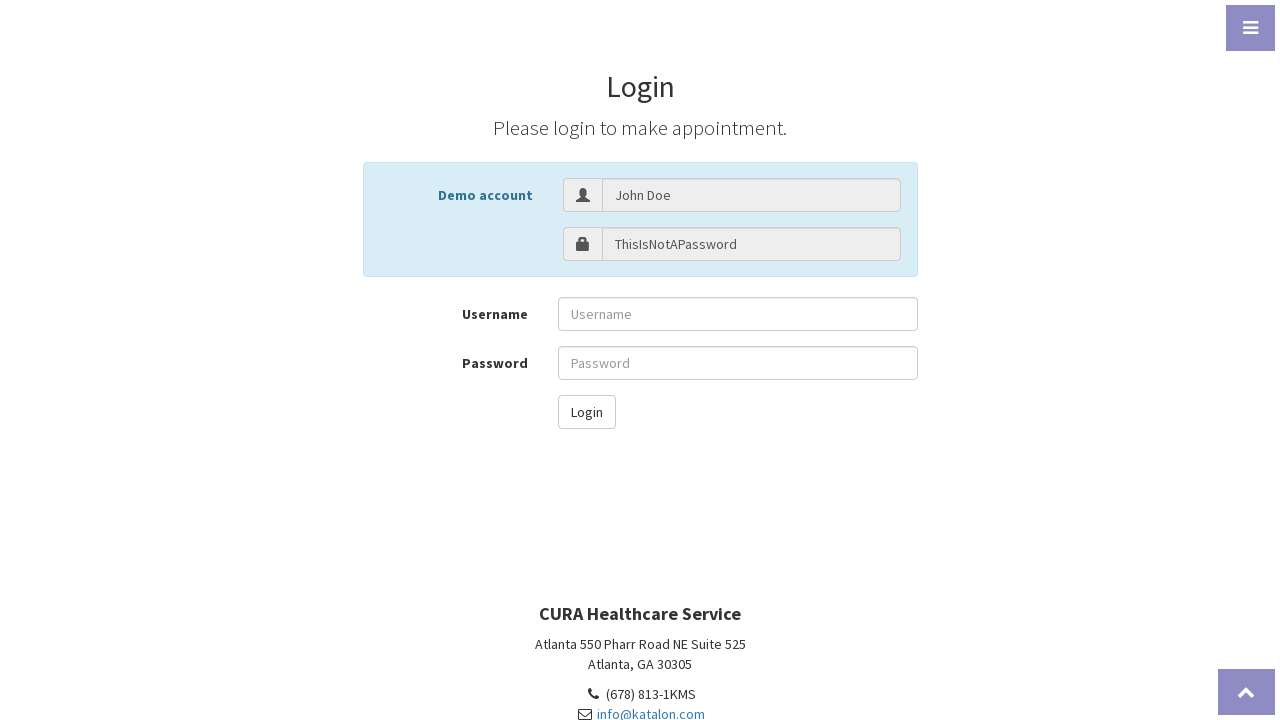